Tests that the toggle-all arrow marks all items as complete

Starting URL: https://todomvc.com/examples/react/dist/

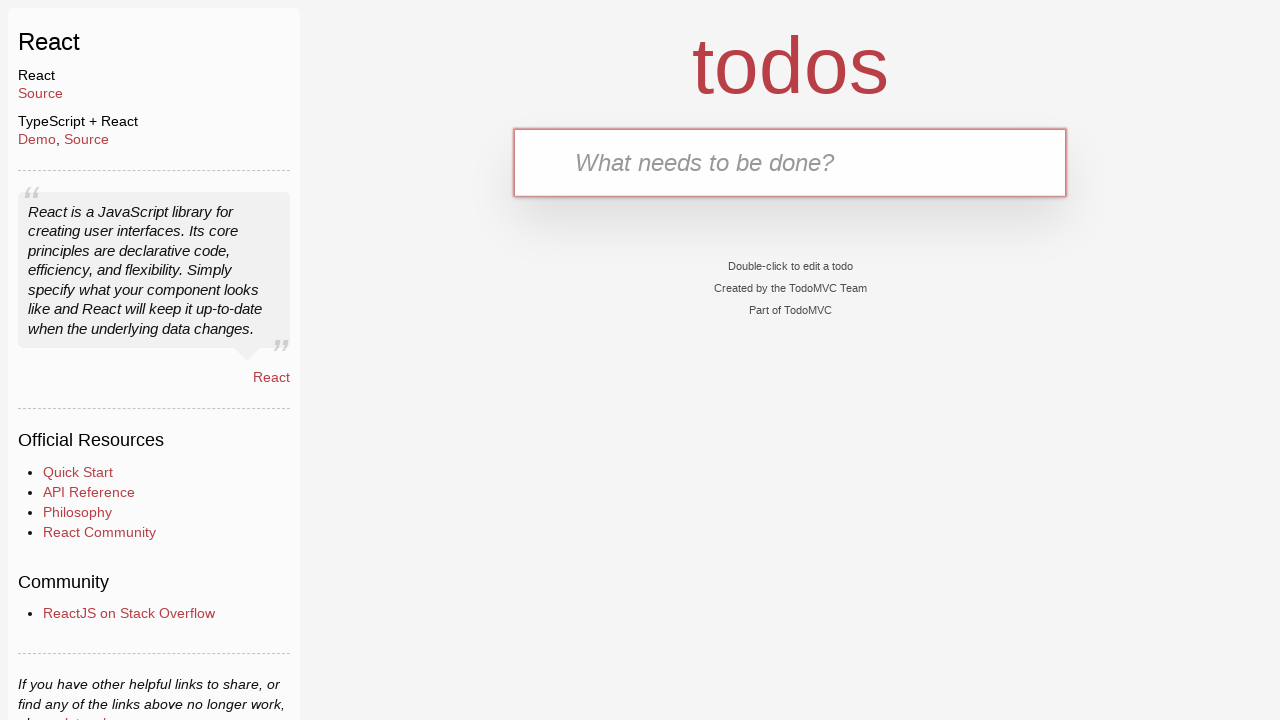

Filled new todo input with 'test1' on .new-todo
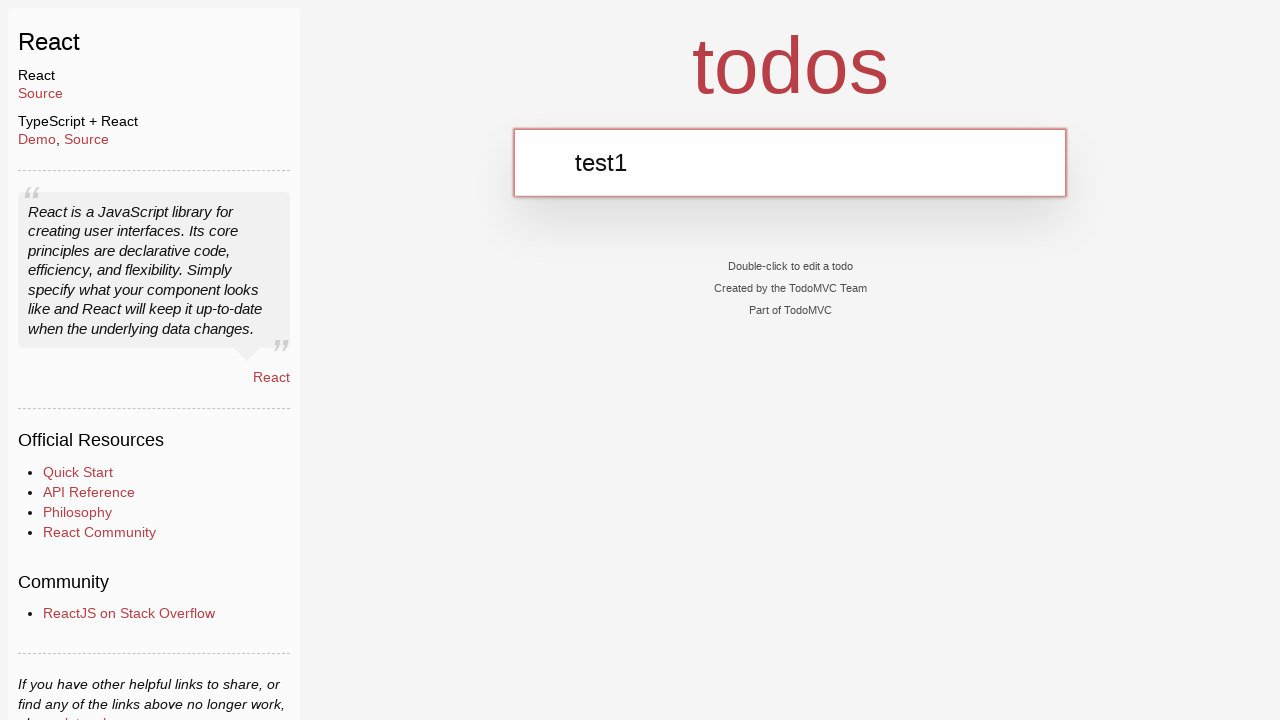

Pressed Enter to add first todo item on .new-todo
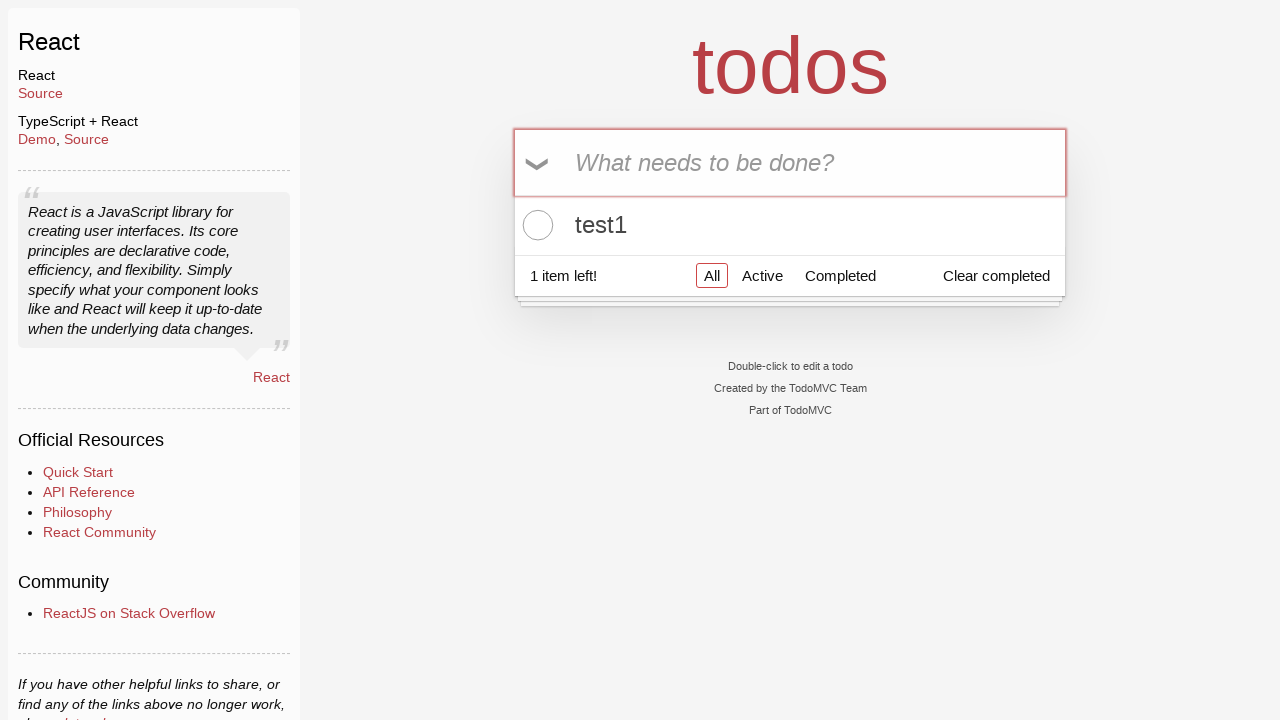

Filled new todo input with 'test2' on .new-todo
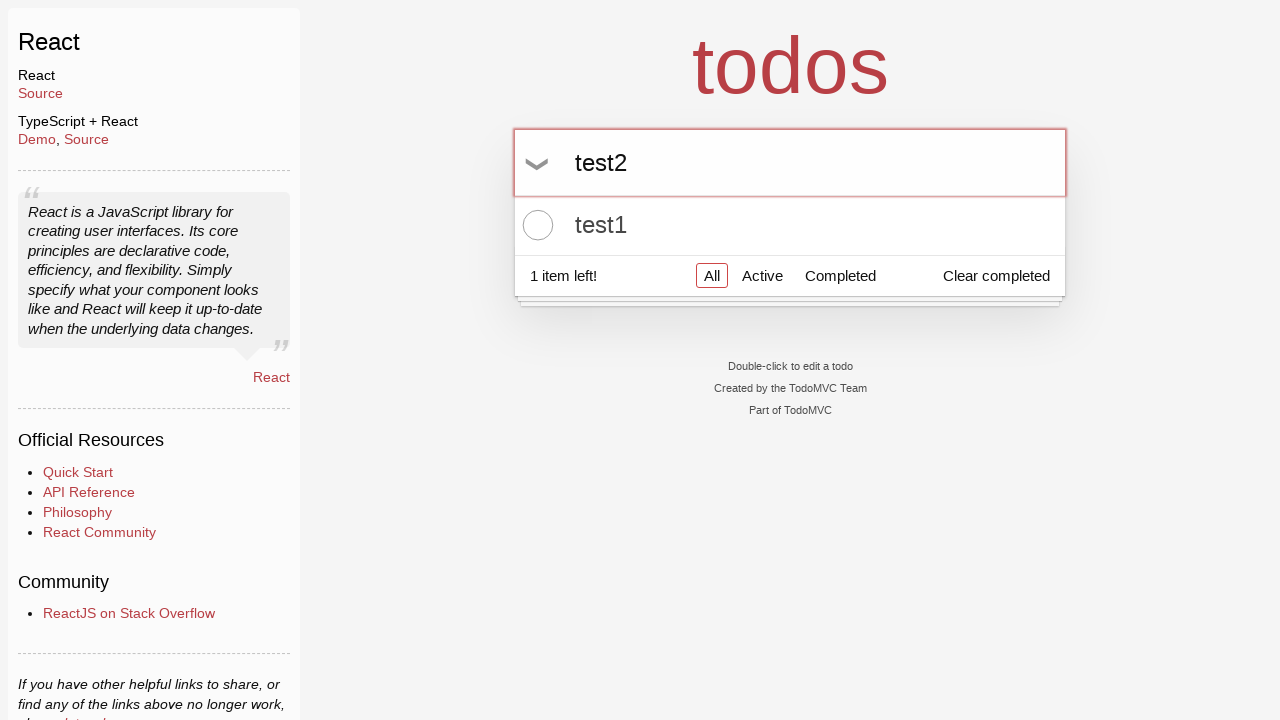

Pressed Enter to add second todo item on .new-todo
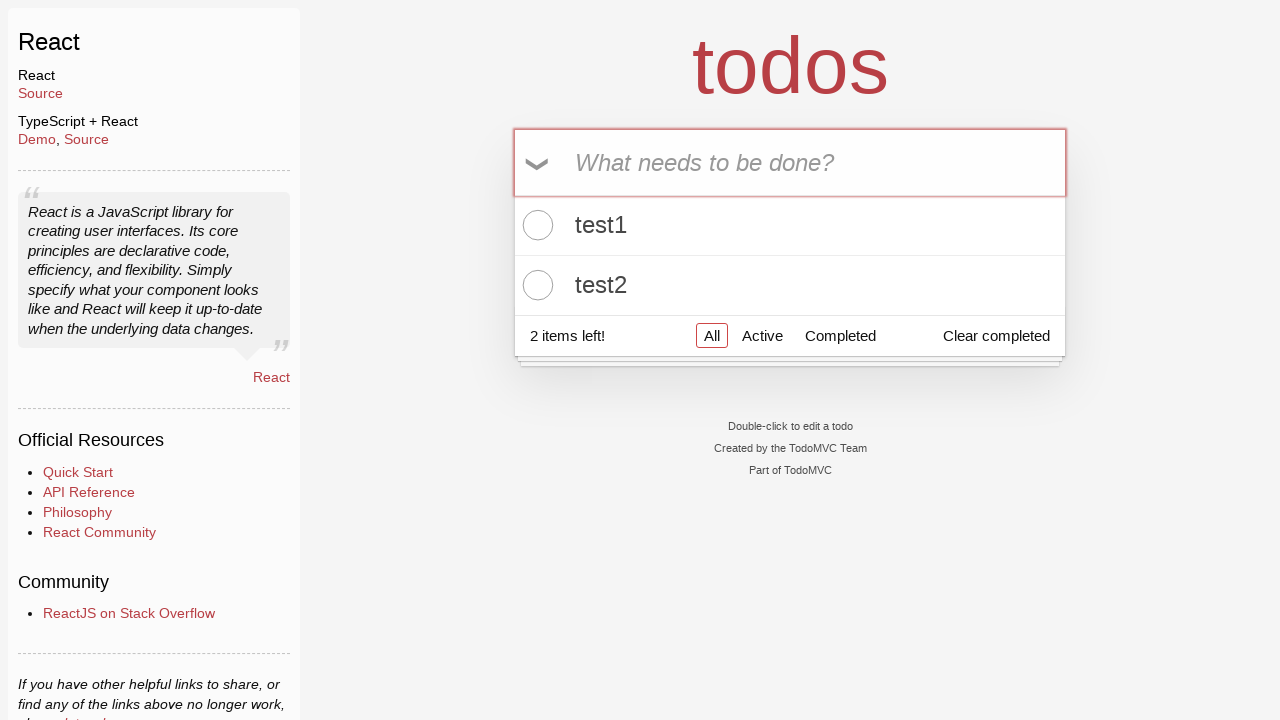

Clicked toggle-all arrow to mark all items as complete at (539, 163) on .toggle-all
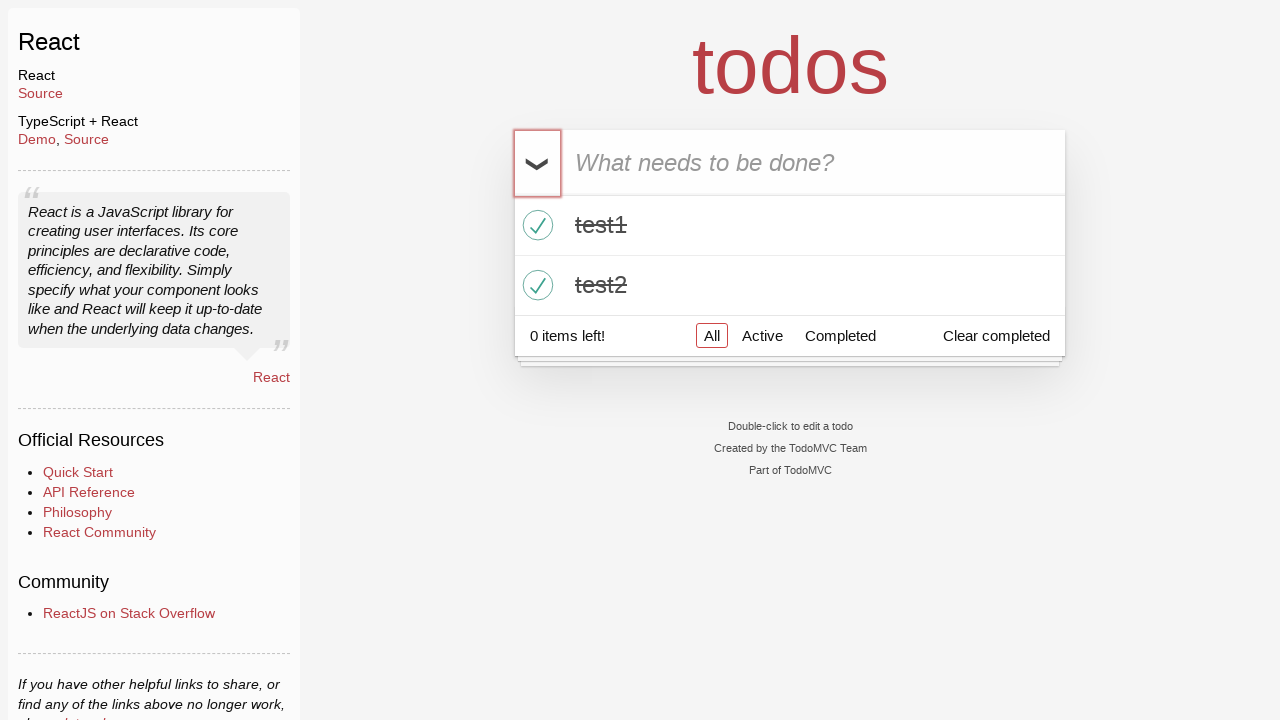

Verified status bar loaded showing items remaining
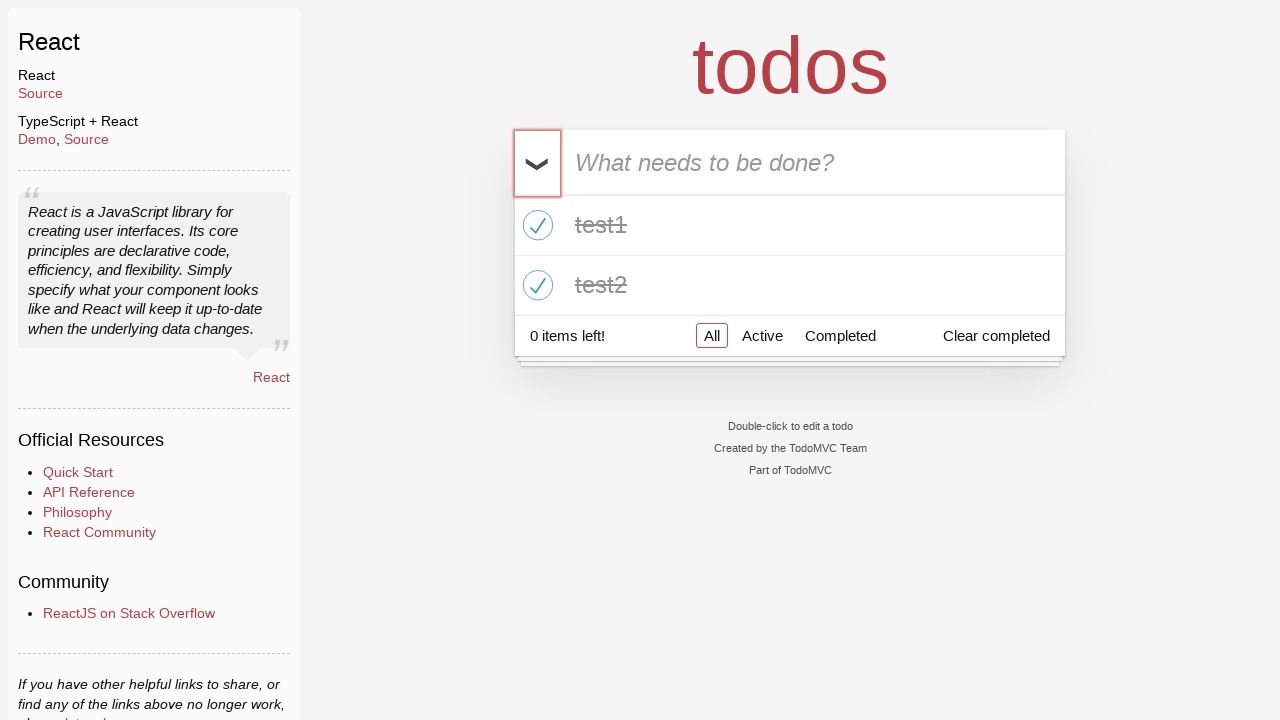

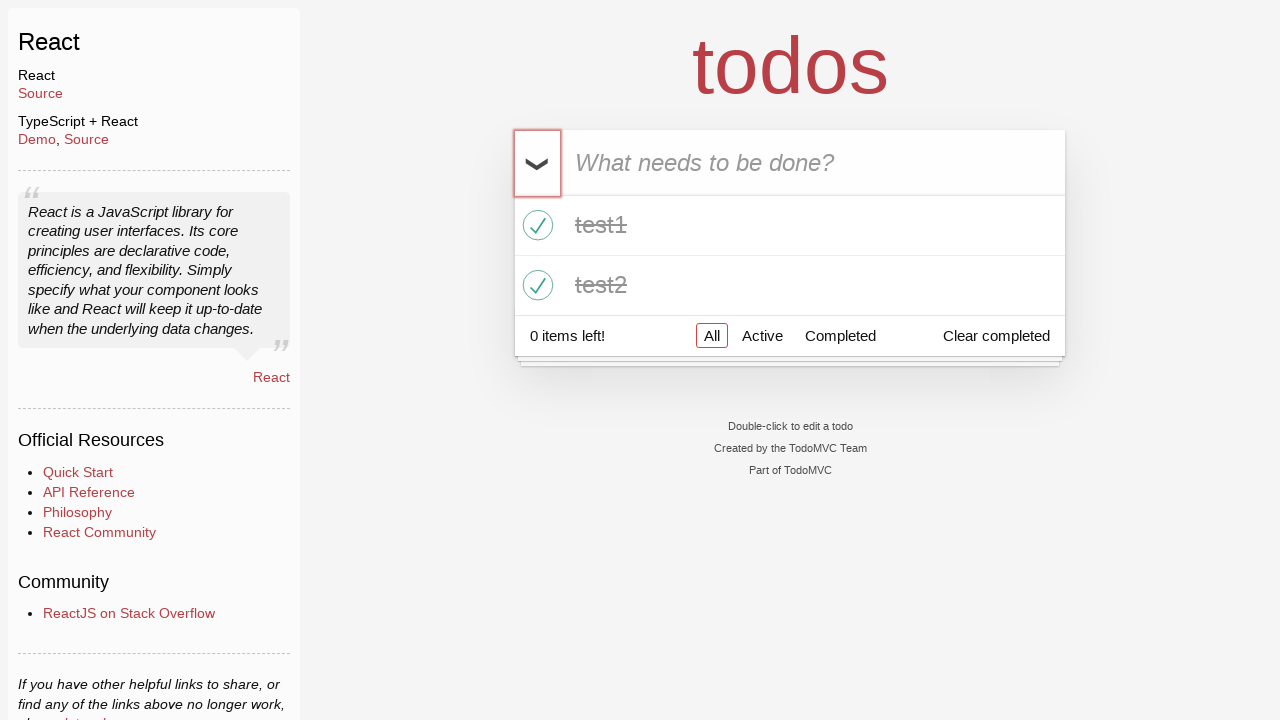